Fills out a simple form with first name, last name, city, and country fields, then submits it

Starting URL: http://suninjuly.github.io/simple_form_find_task.html

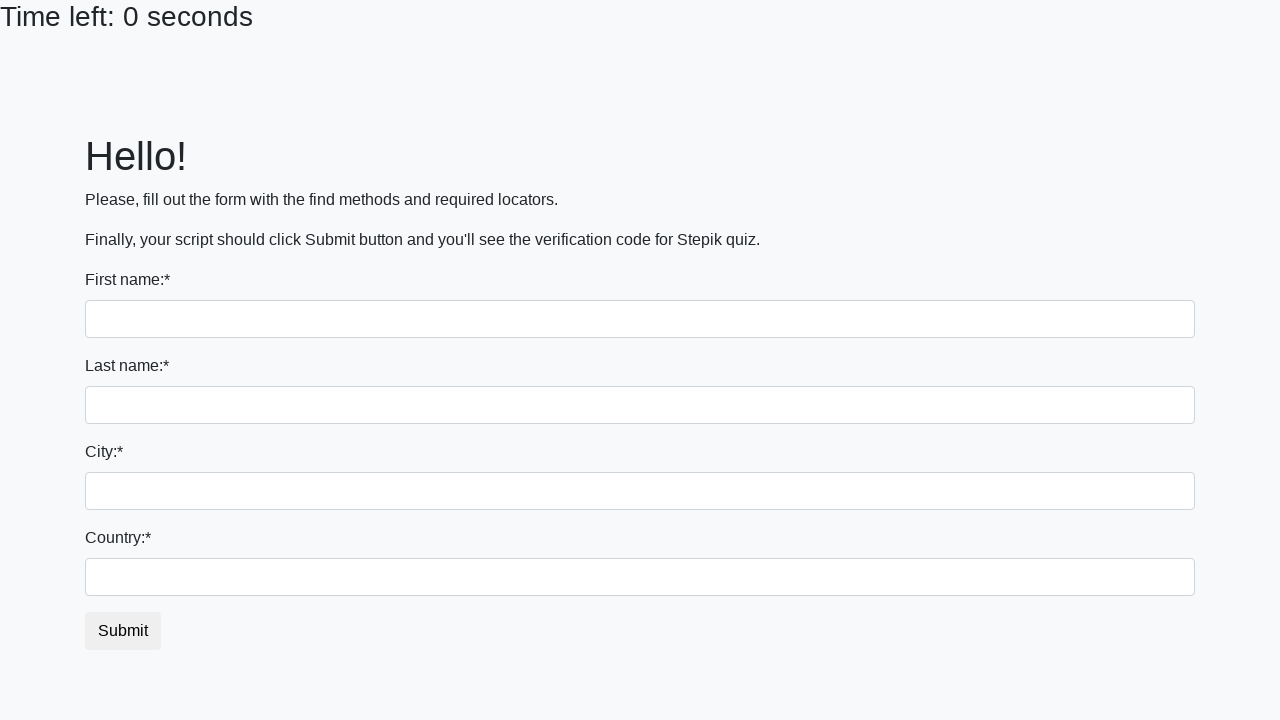

Filled first name field with 'George' on input[name='first_name']
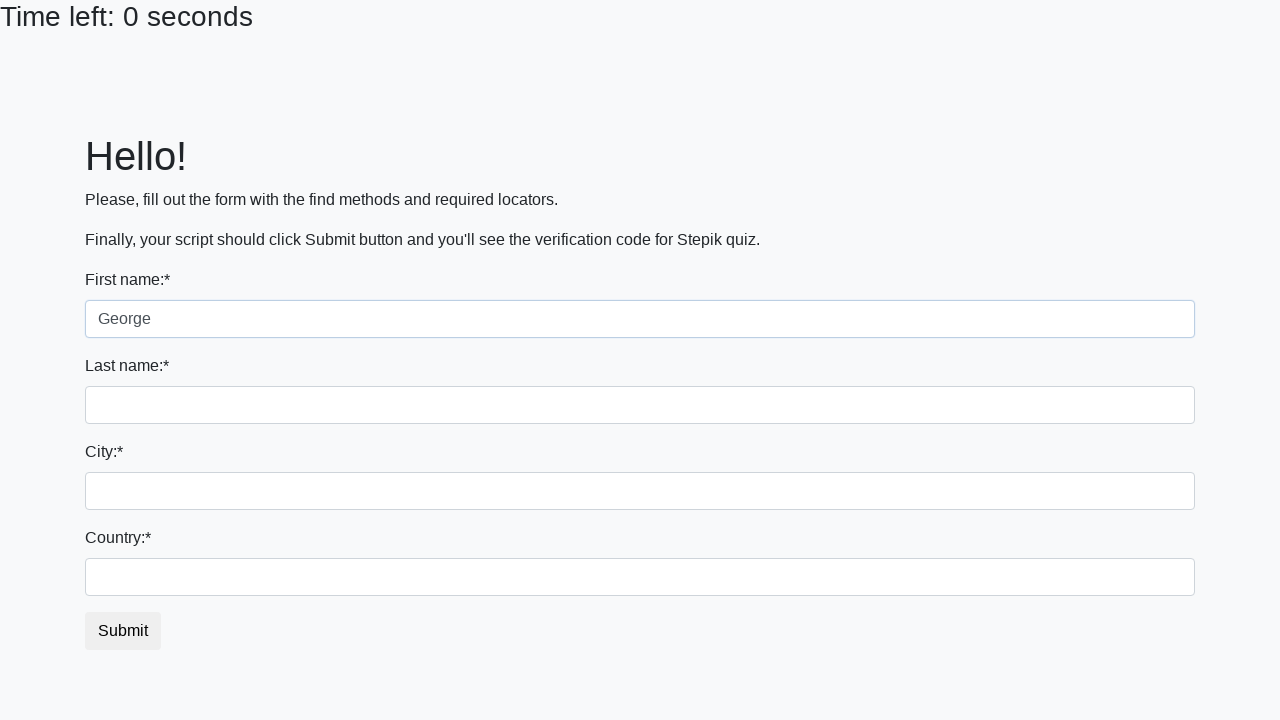

Filled last name field with 'Gubin' on input[name='last_name']
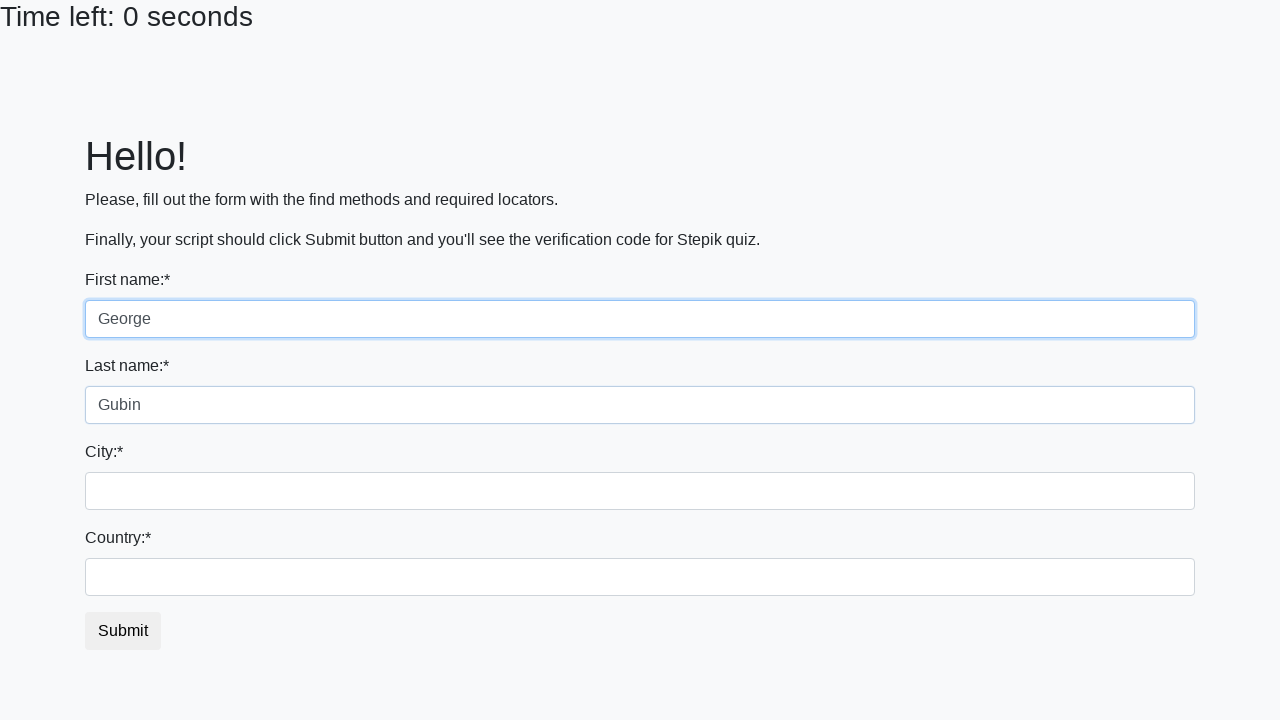

Filled city field with 'Ulyanovsk' on body > div > form > div:nth-child(3) > input
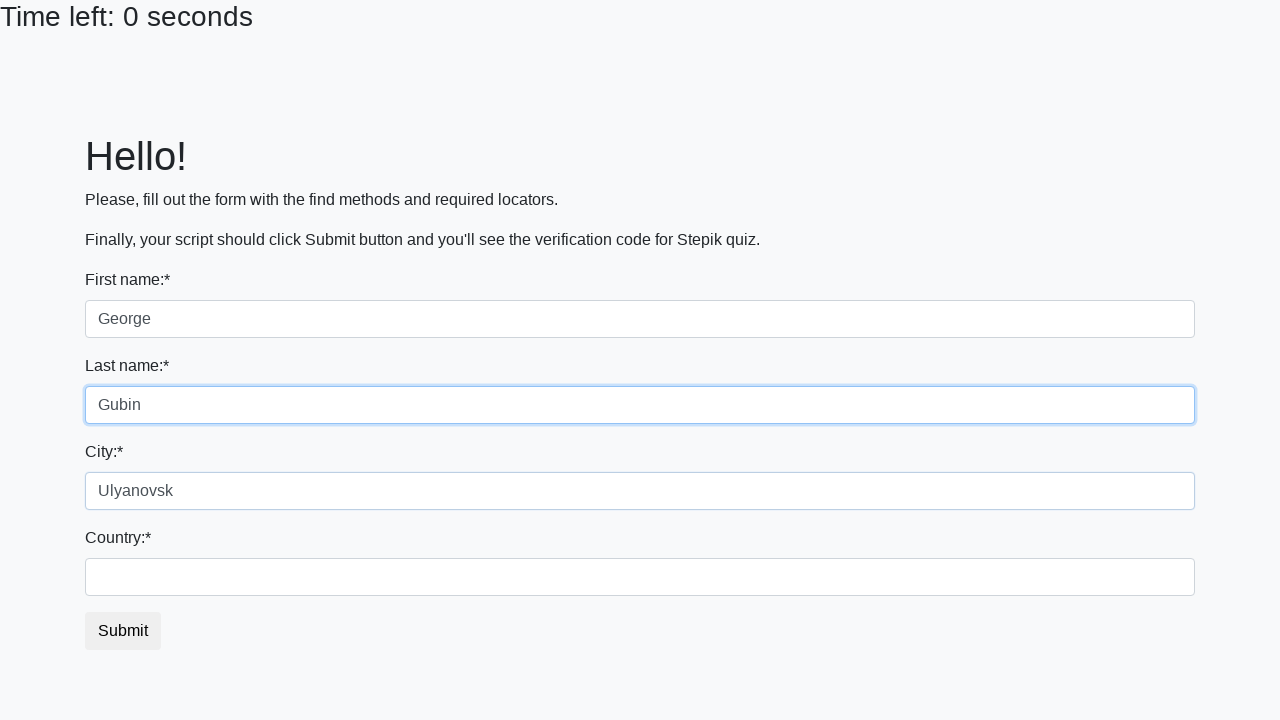

Filled country field with 'Russia' on #country
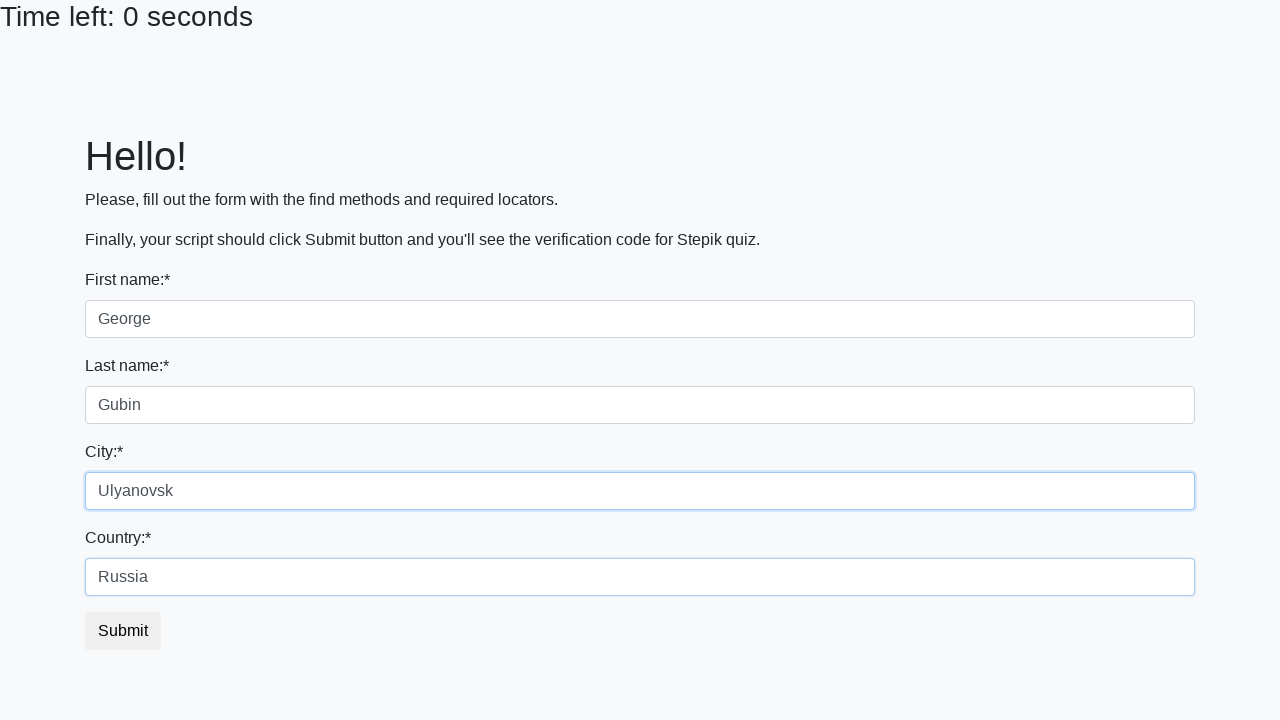

Clicked submit button to submit the form at (123, 631) on #submit_button
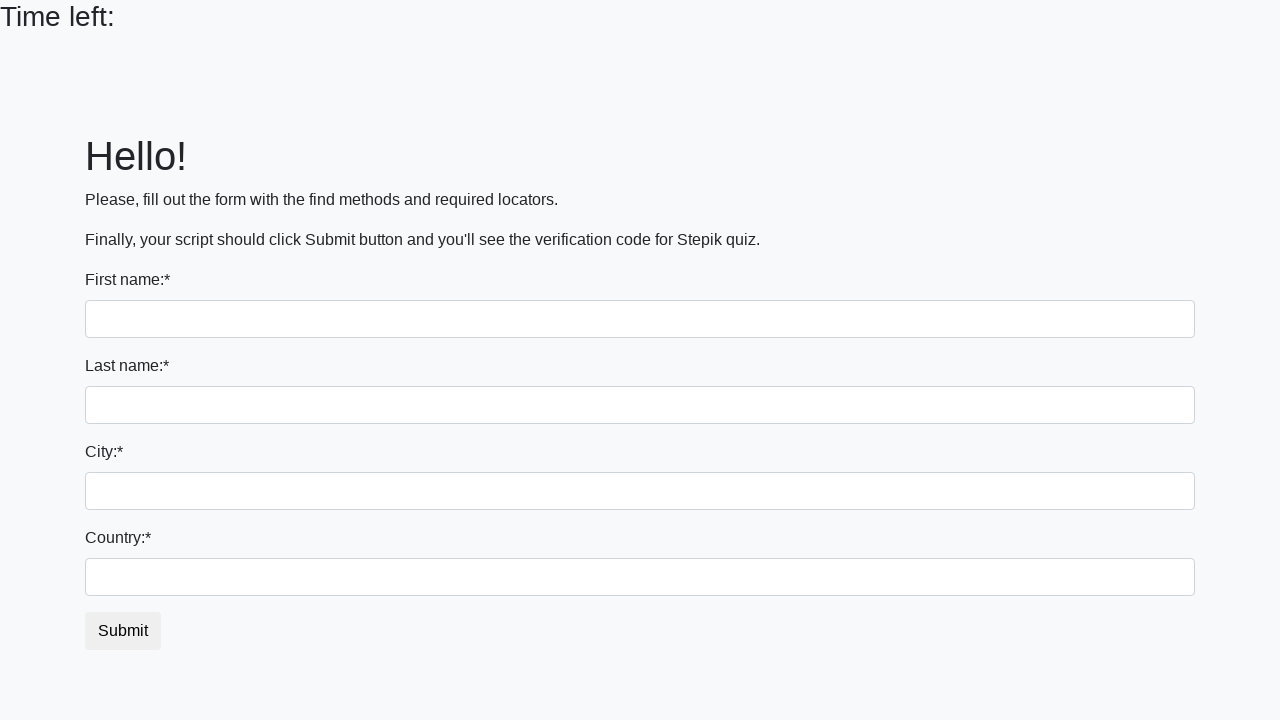

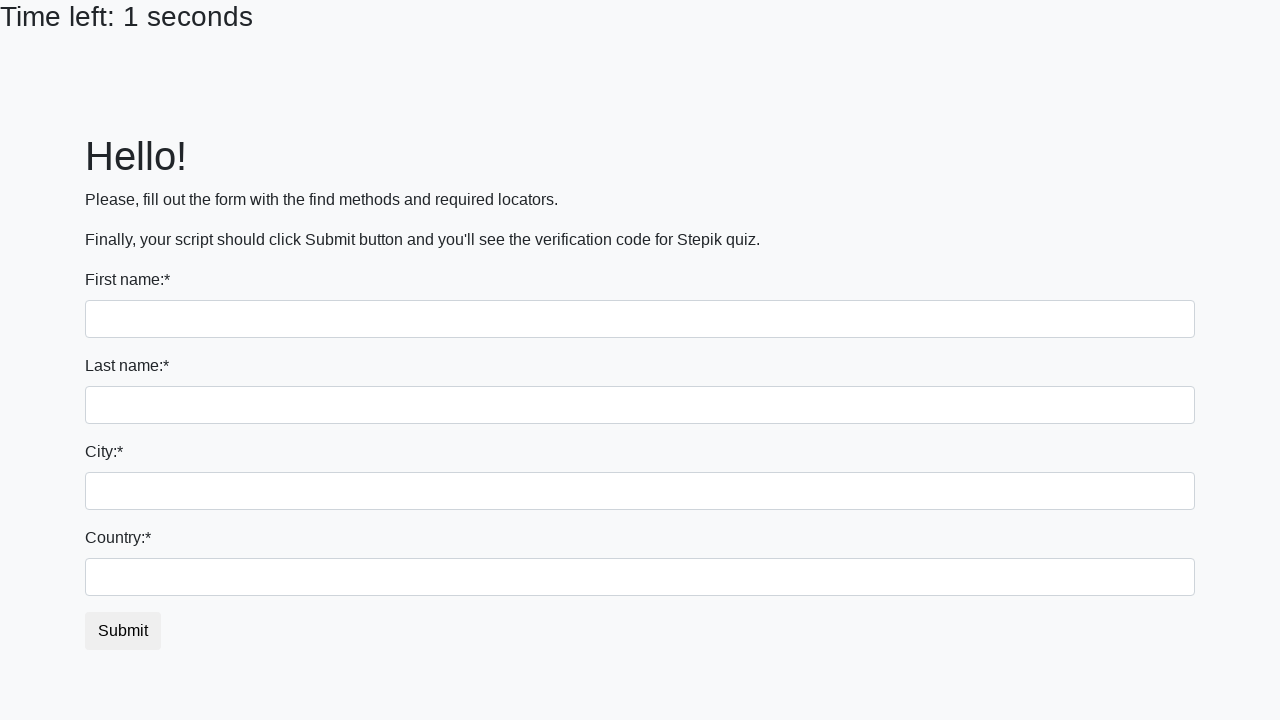